Checks that the SEO meta description is not empty on multiple pages

Starting URL: https://study-brew.vercel.app

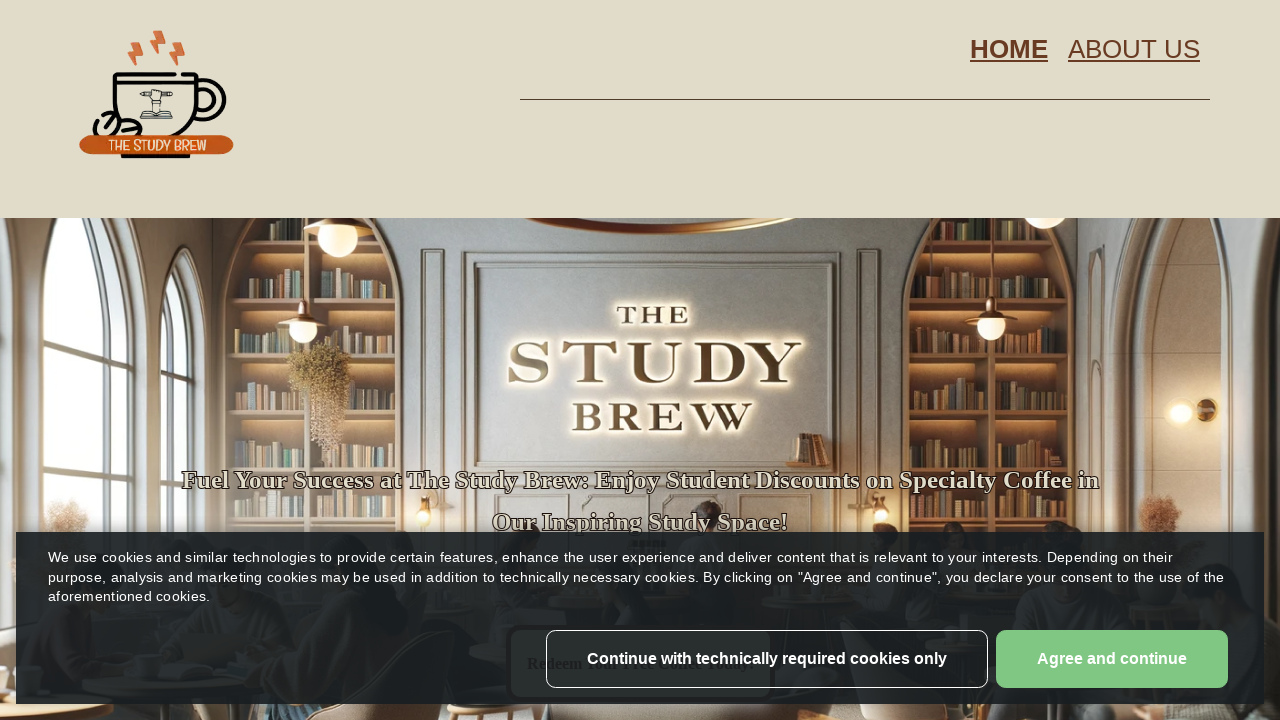

Retrieved meta description from home page
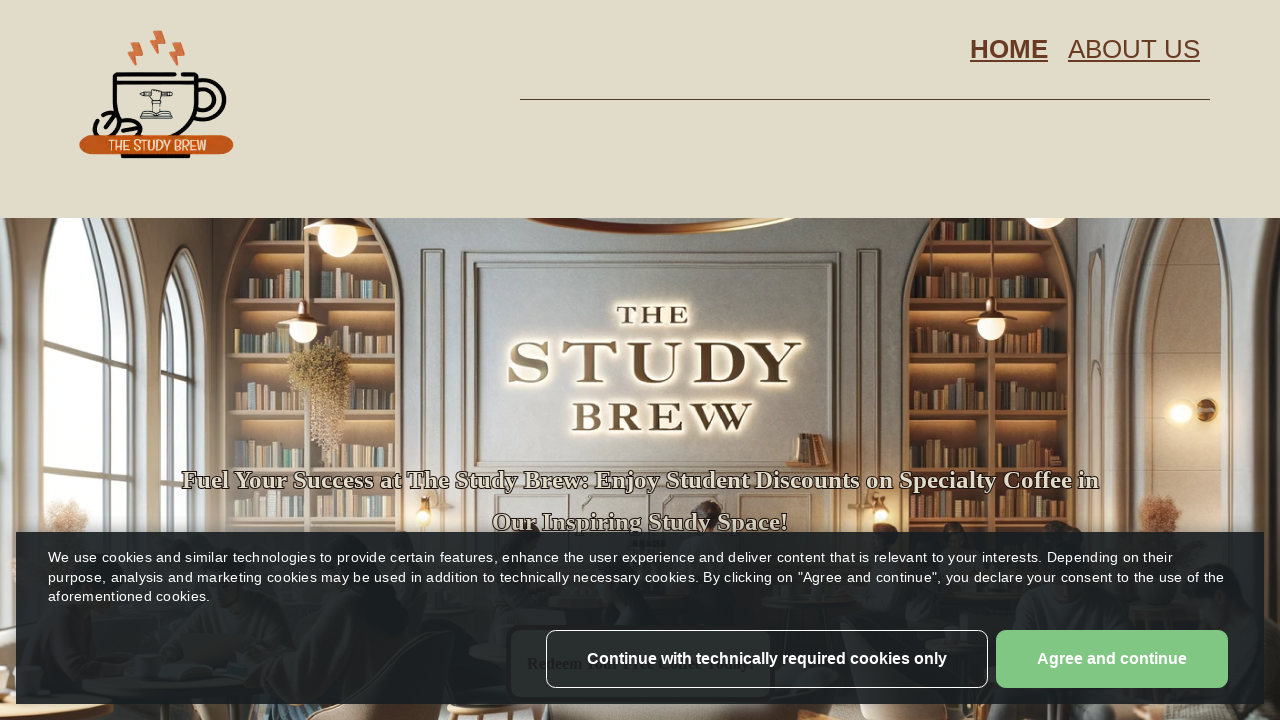

Verified meta description is not empty on home page
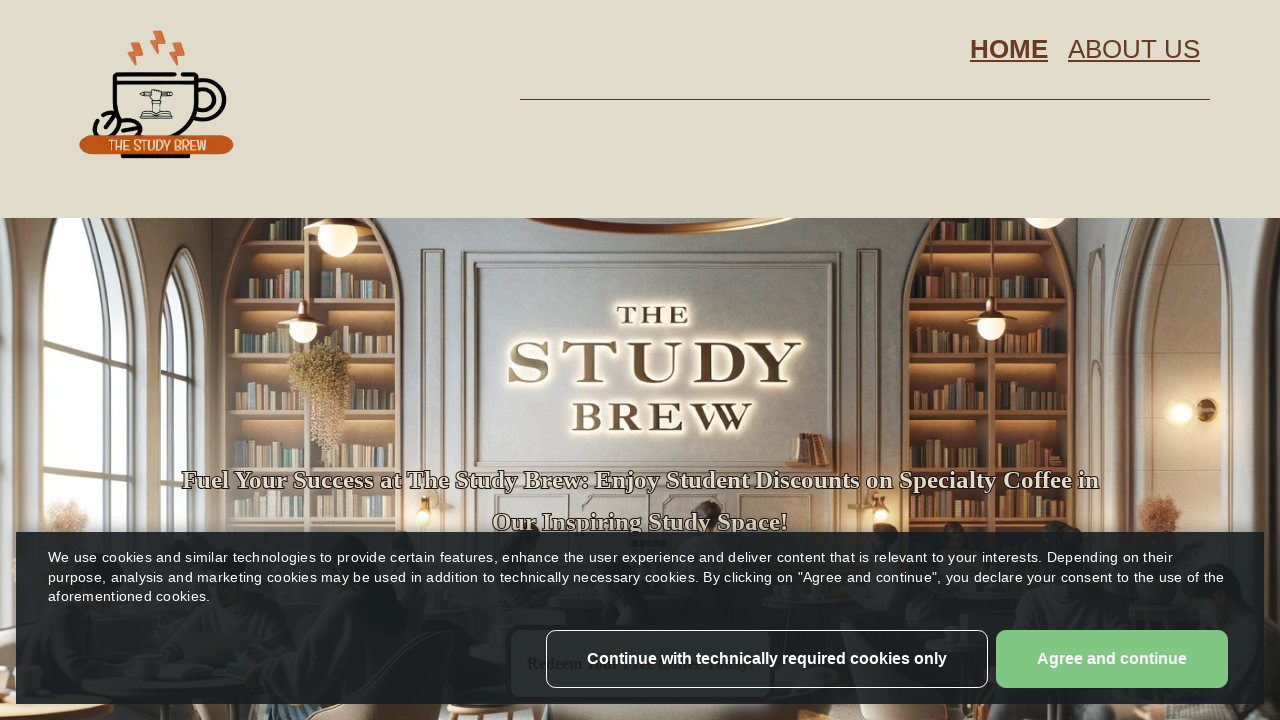

Navigated to about page
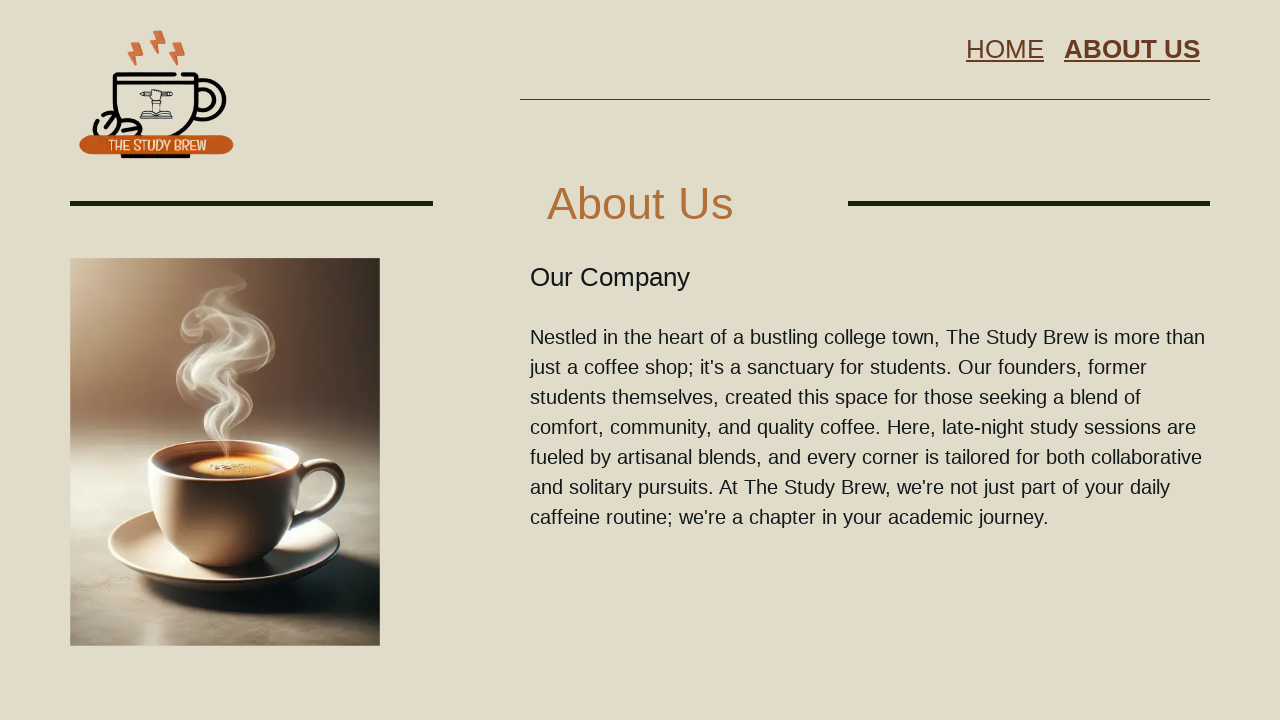

Retrieved meta description from about page
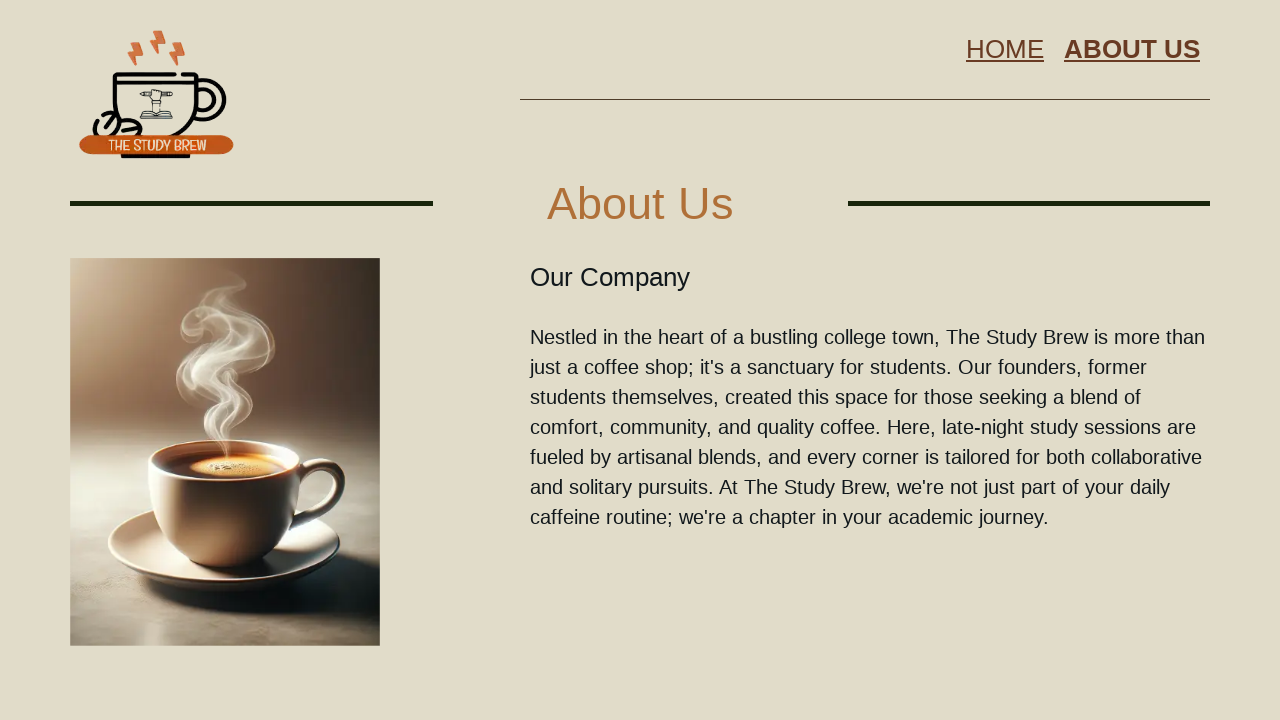

Verified meta description is not empty on about page
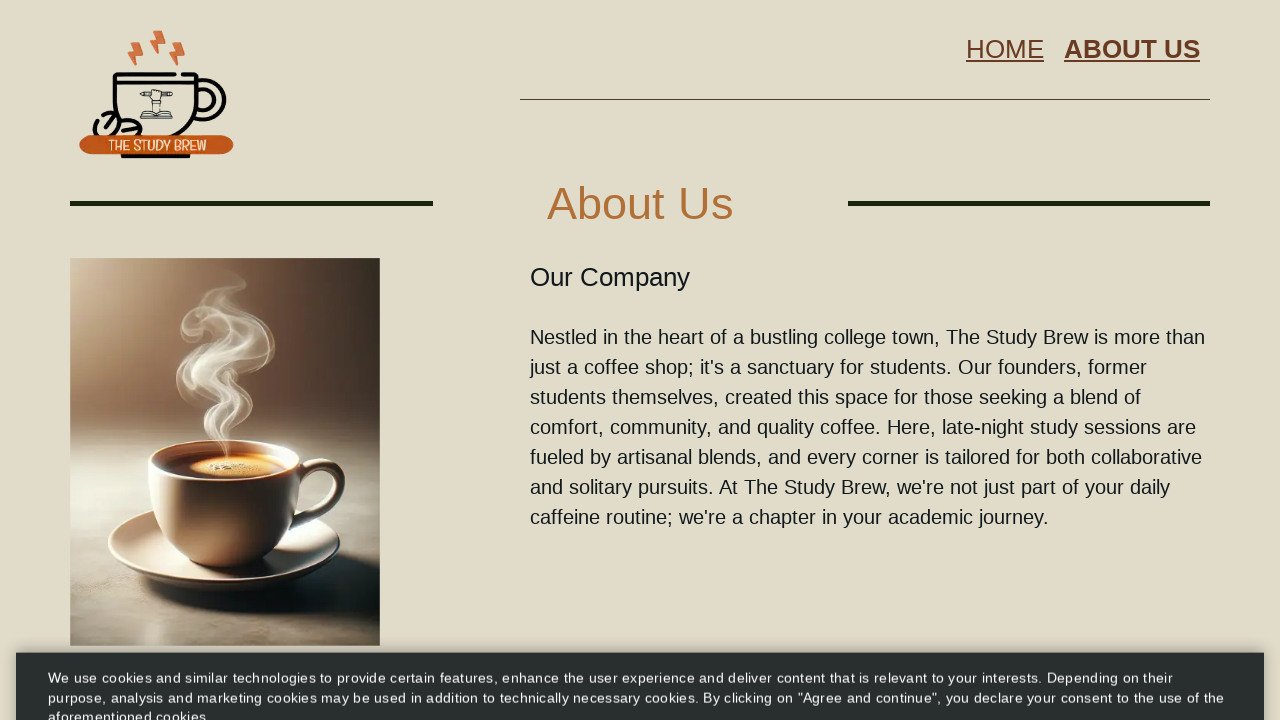

Navigated to privacy page
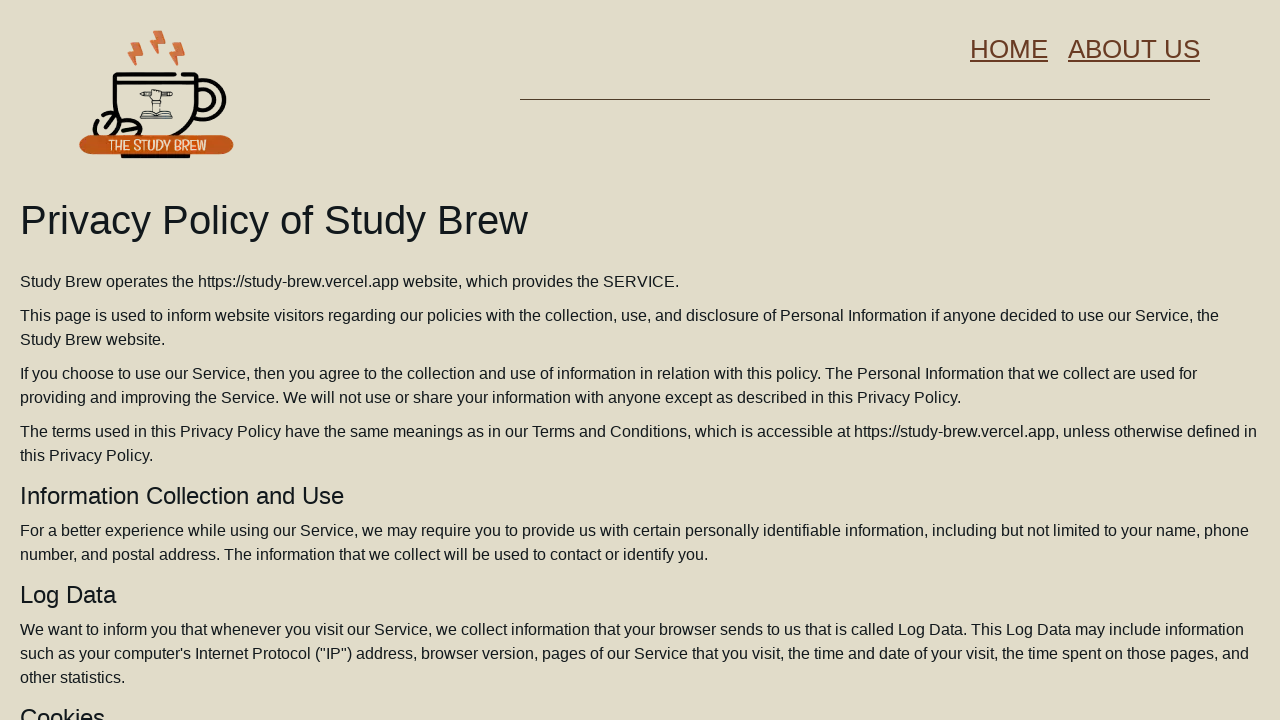

Retrieved meta description from privacy page
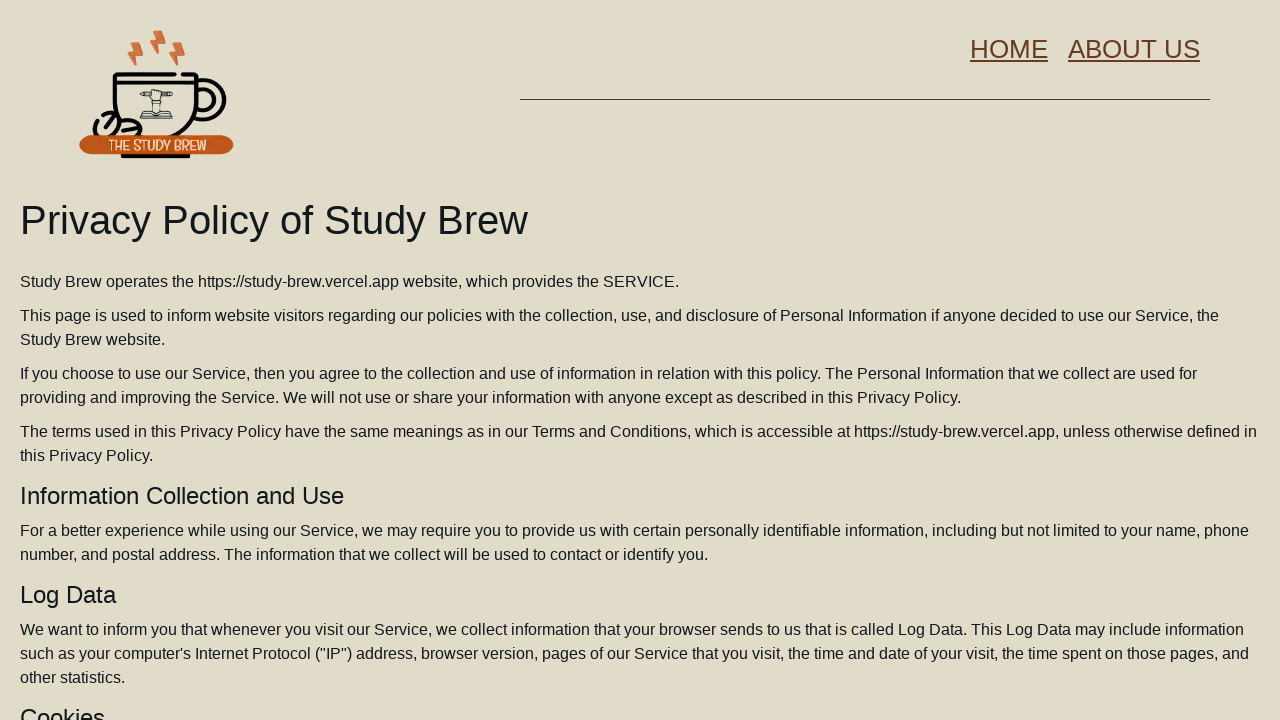

Verified meta description is not empty on privacy page
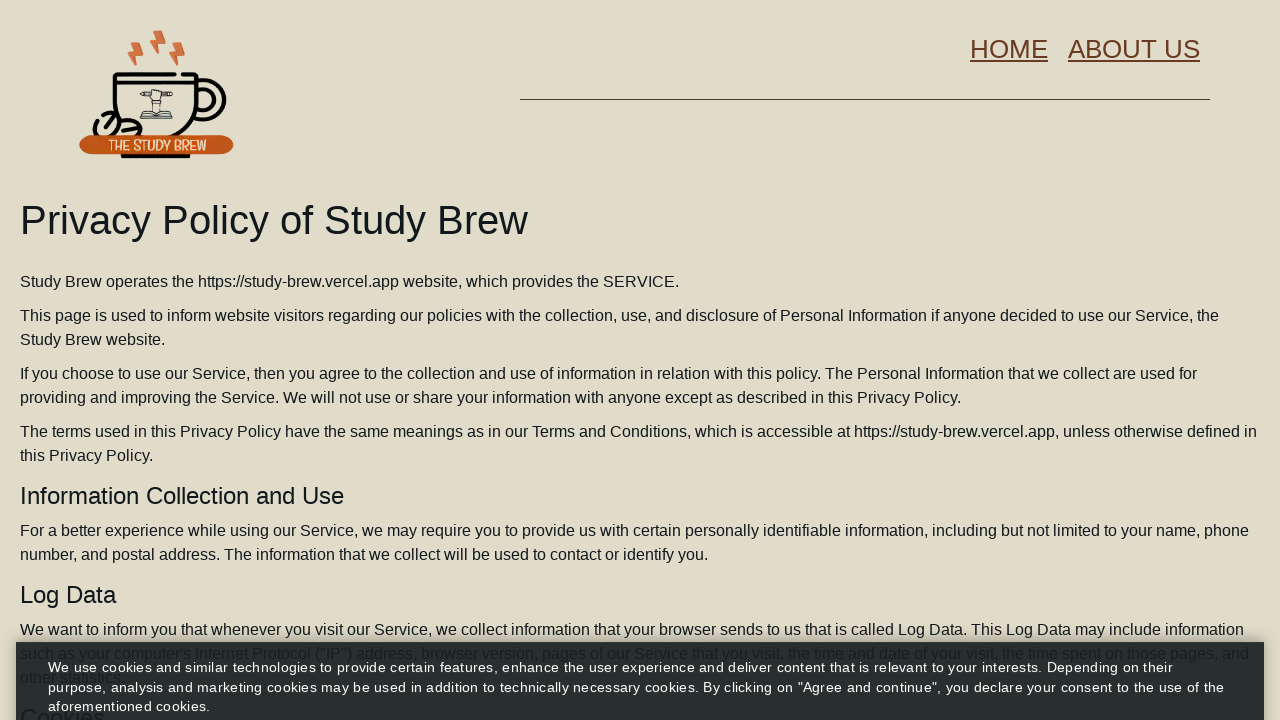

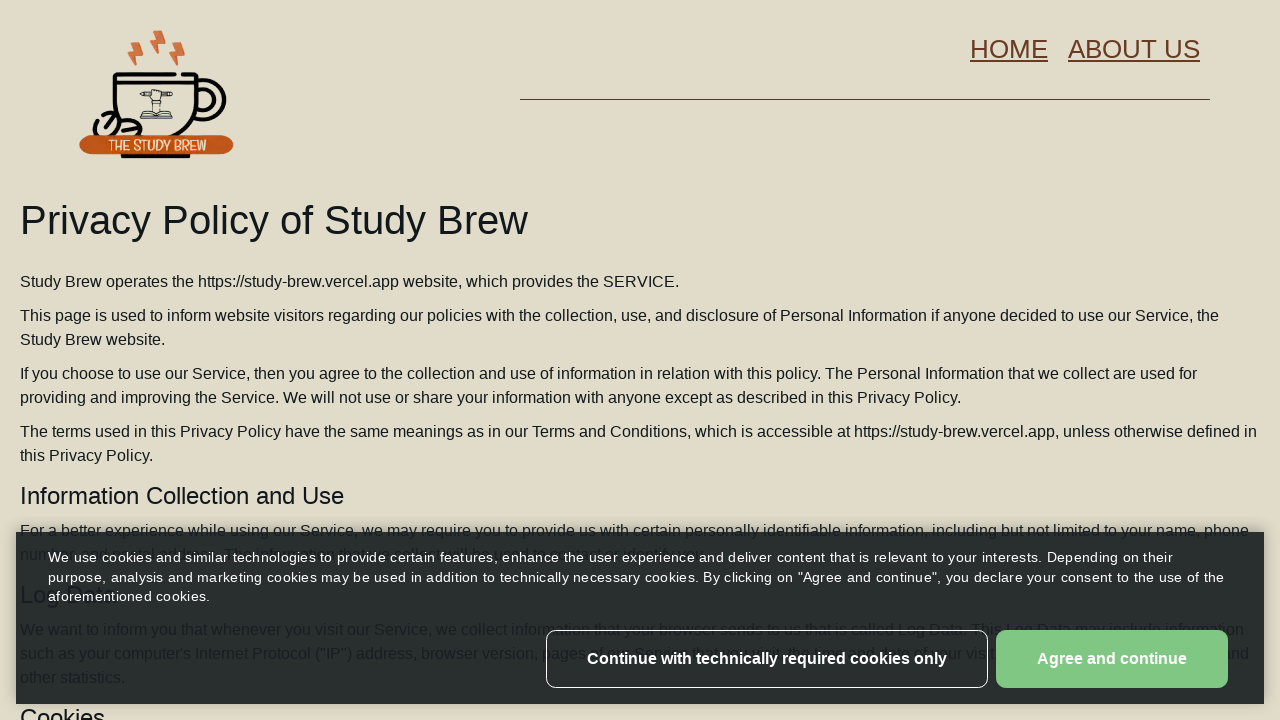